Tests interaction with elements inside an iframe by switching into the iframe context and clicking a burger menu

Starting URL: https://www.qa-practice.com/elements/iframe/iframe_page

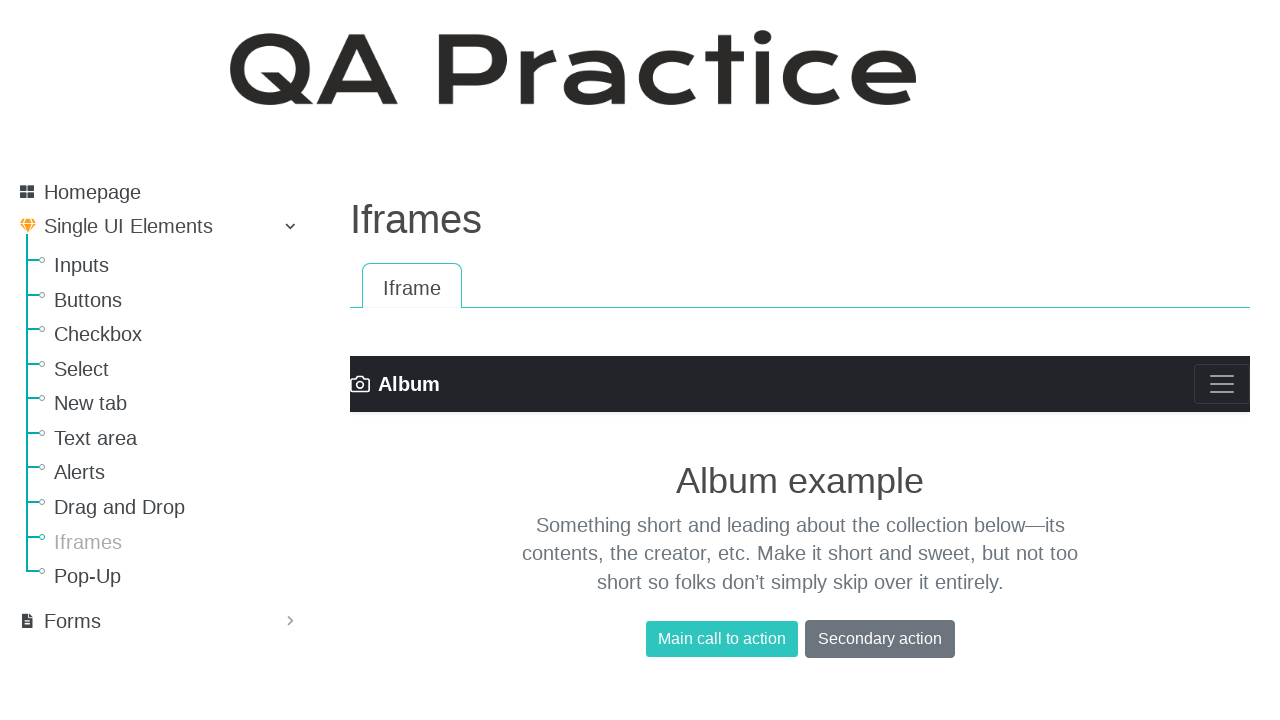

Navigated to iframe test page
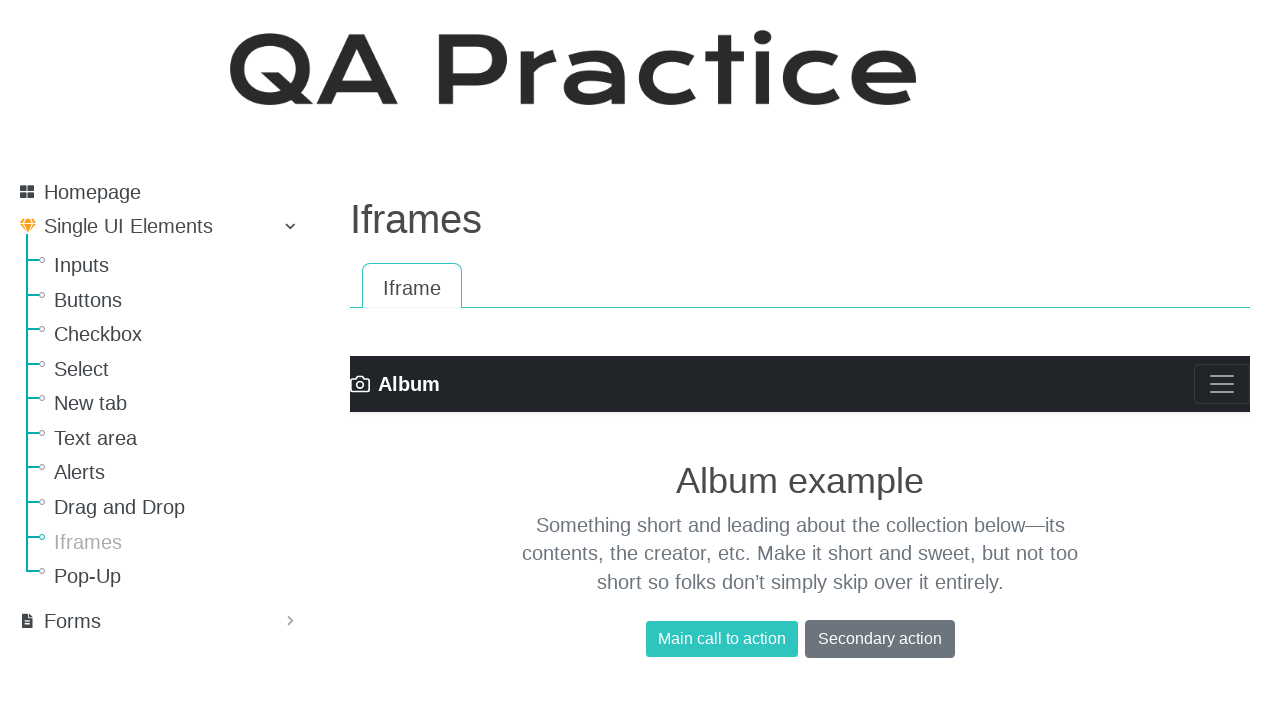

Located iframe element on the page
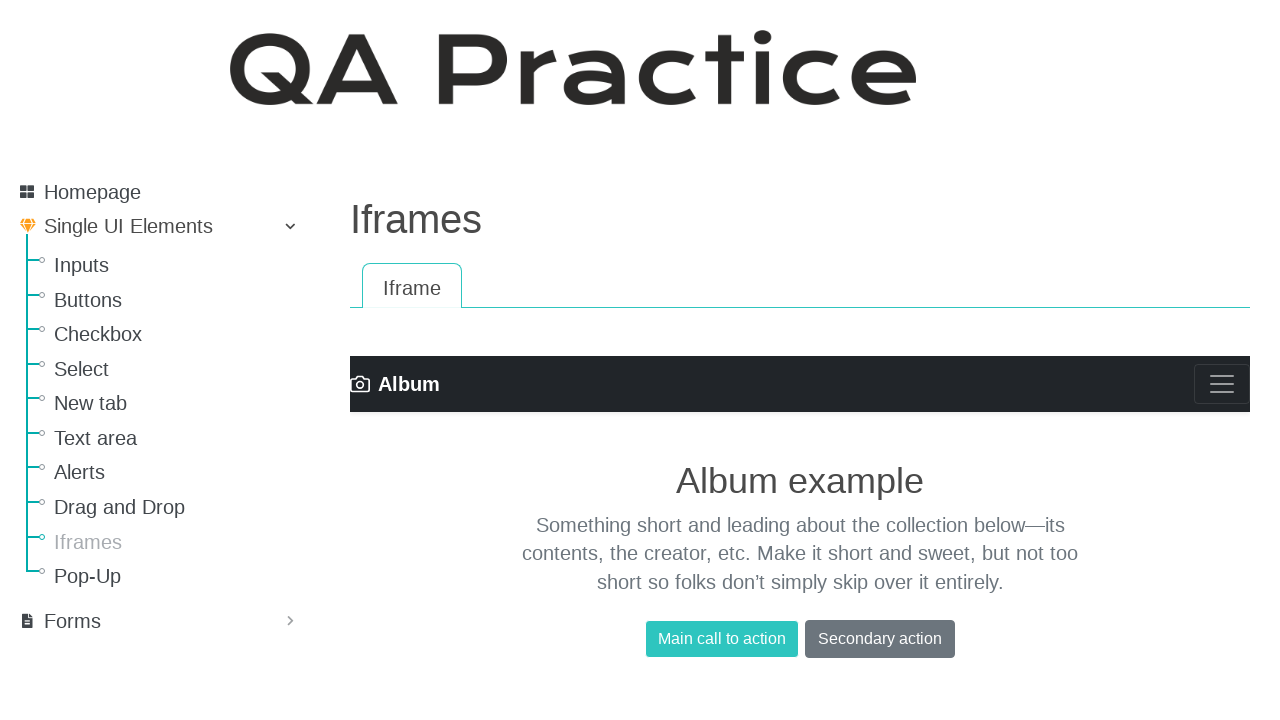

Clicked burger menu icon inside iframe at (1222, 384) on iframe >> internal:control=enter-frame >> .navbar-toggler-icon
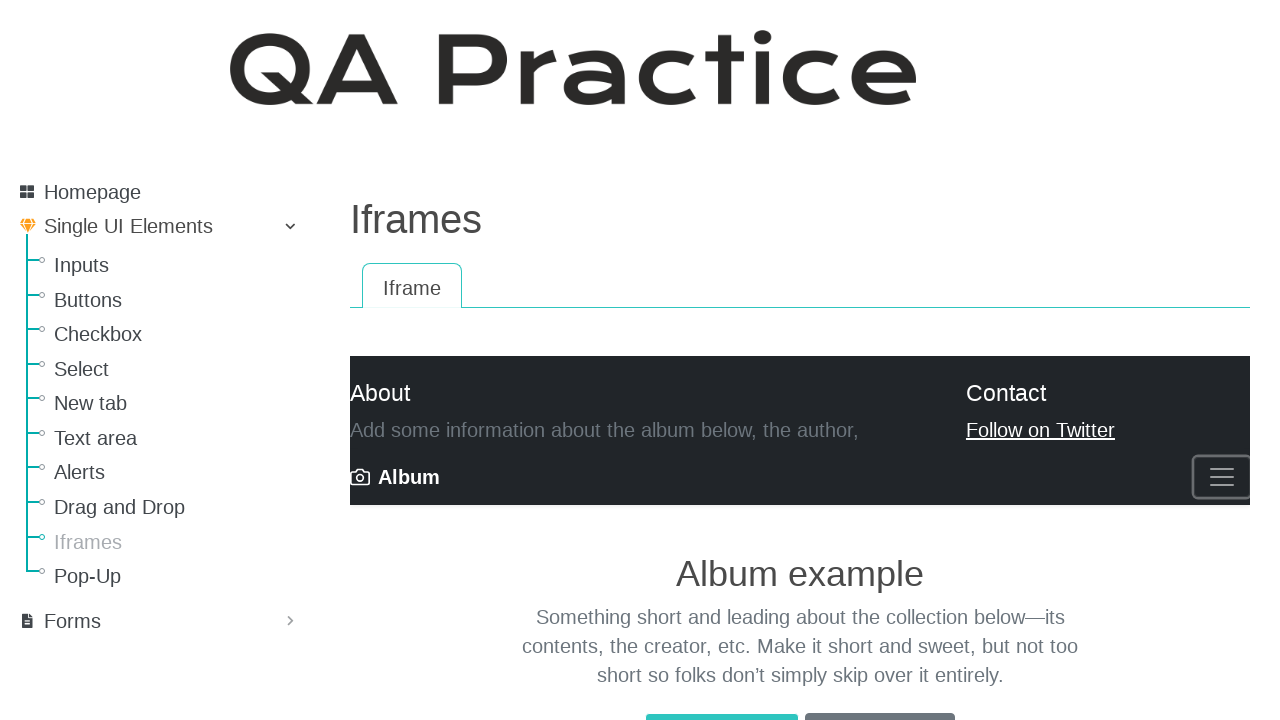

Verified Iframe link is still accessible in main frame
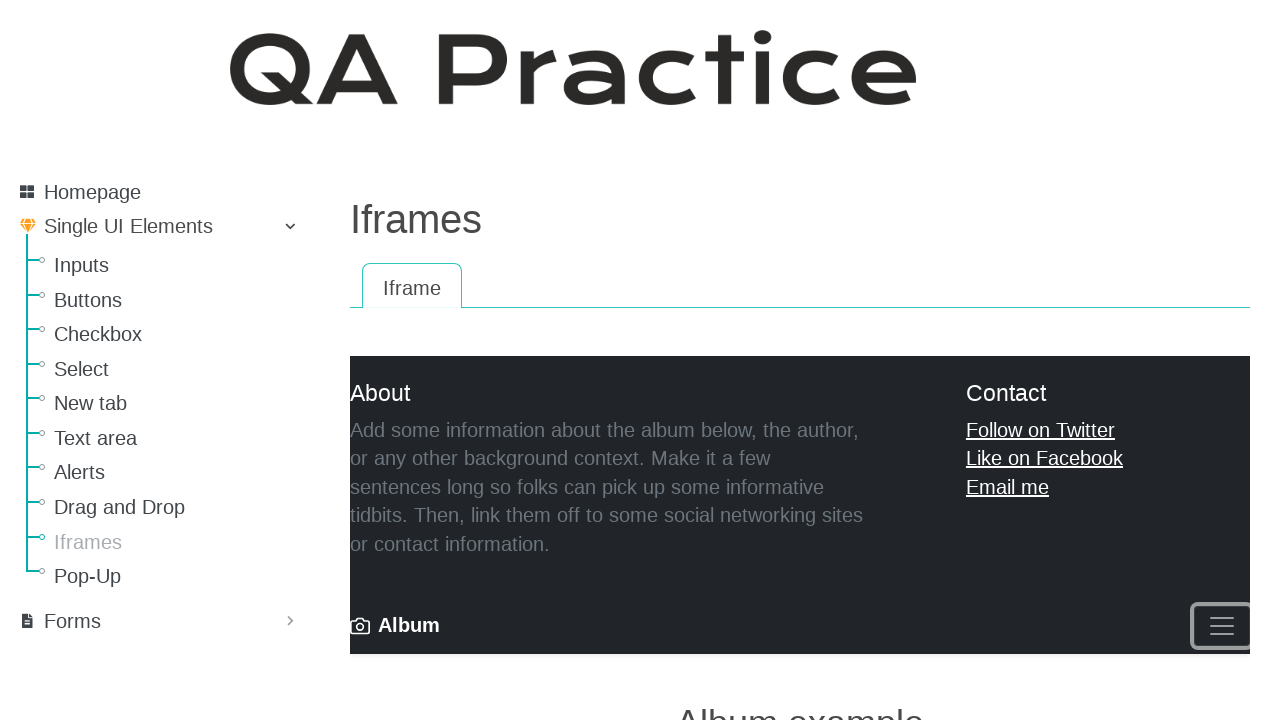

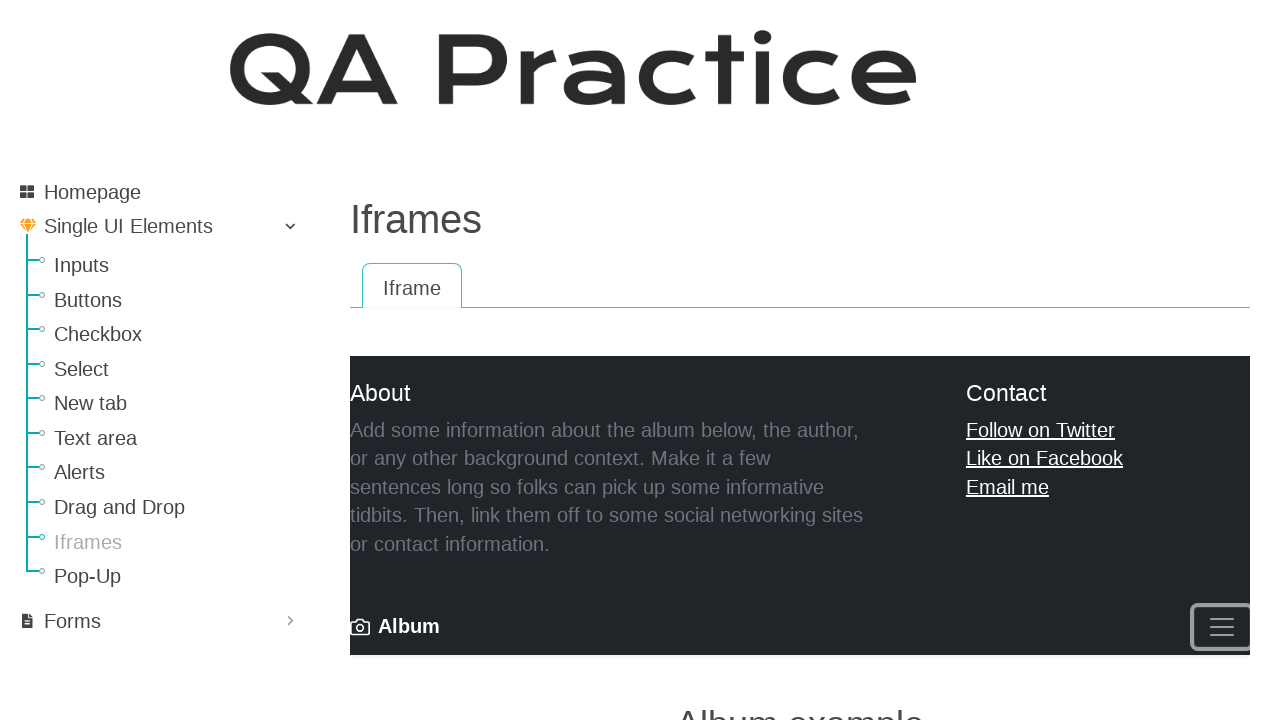